Tests checkbox functionality by randomly selecting one of the available checkboxes

Starting URL: https://codenboxautomationlab.com/practice/

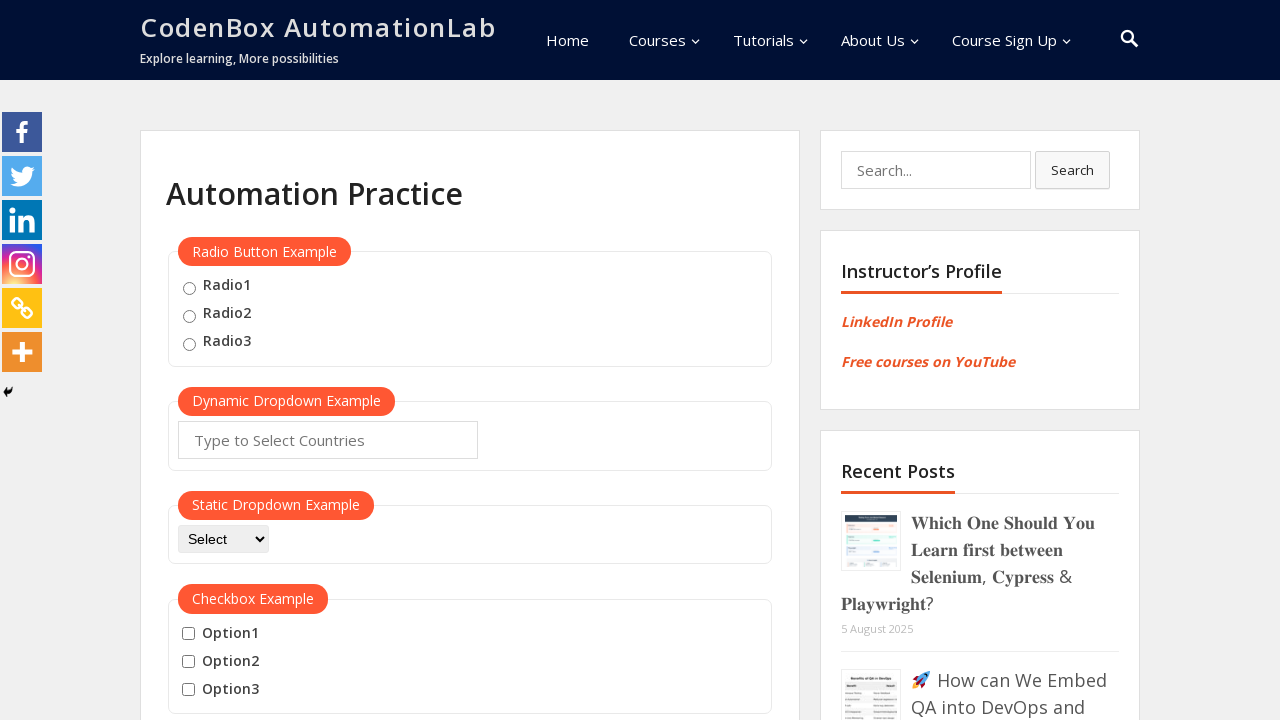

Located all available checkboxes on the practice page
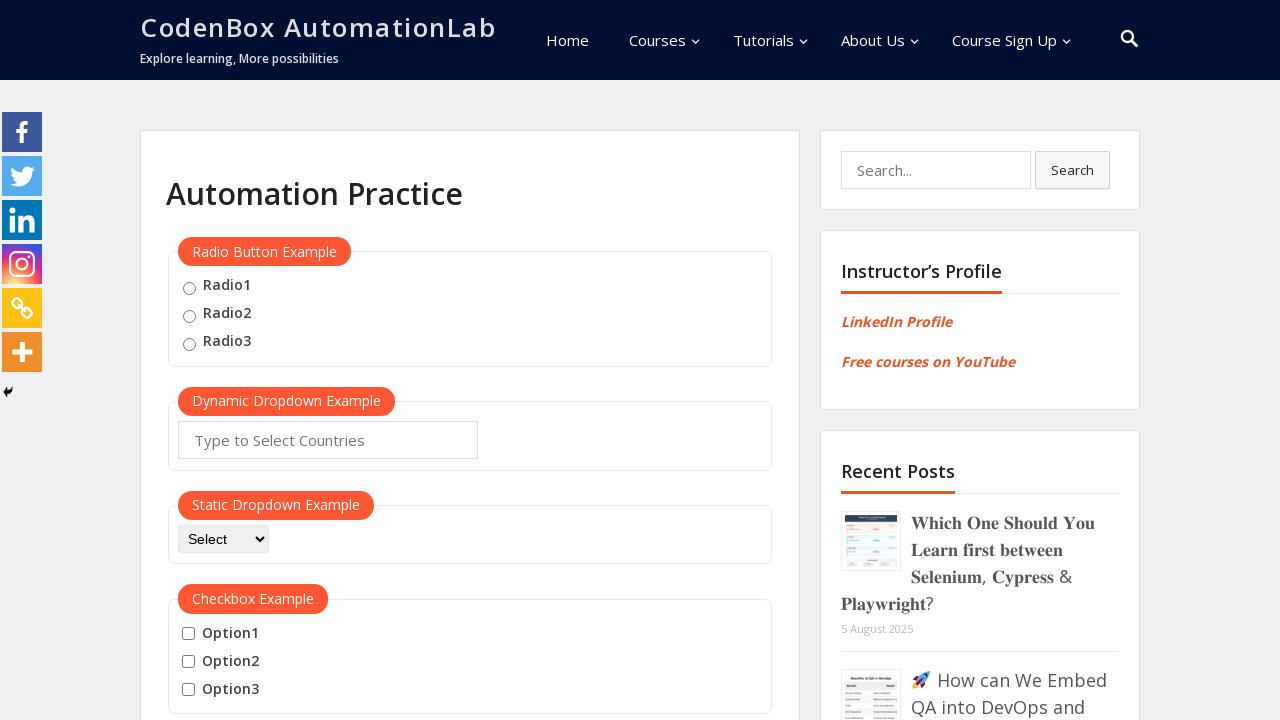

Generated random index 2 to select a checkbox
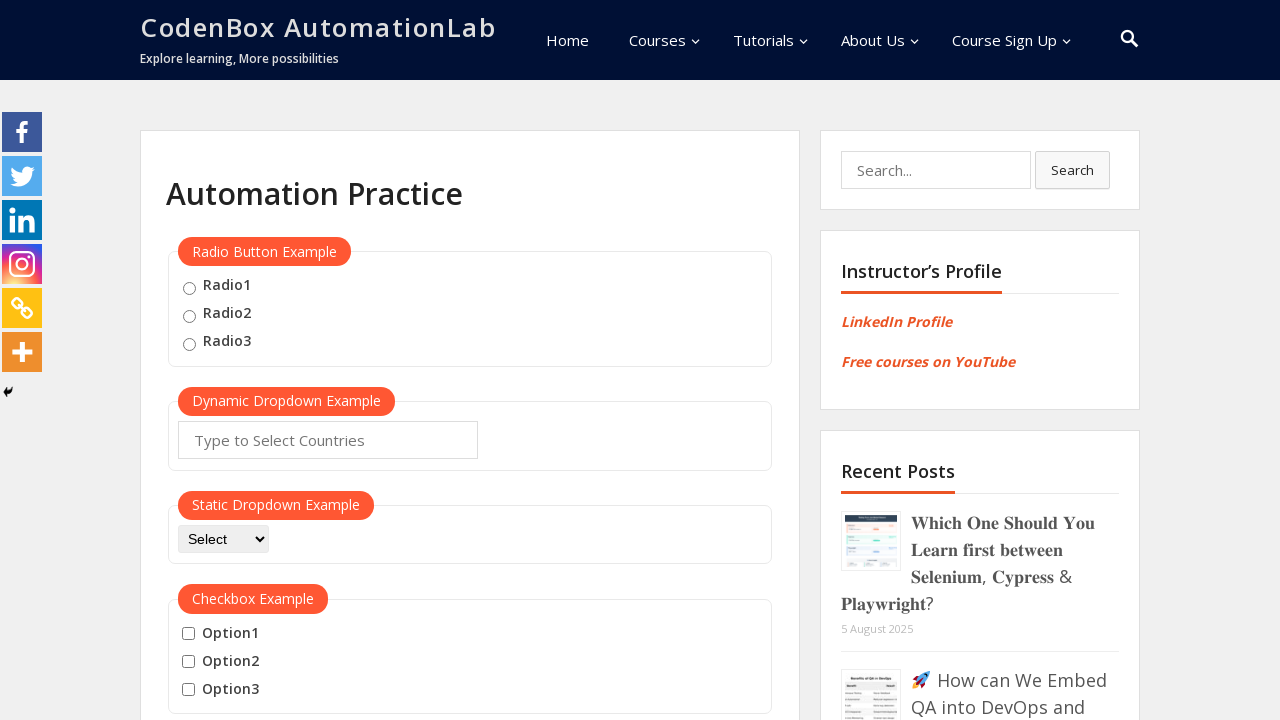

Clicked checkbox at random index 2 at (188, 690) on input[type='checkbox'] >> nth=2
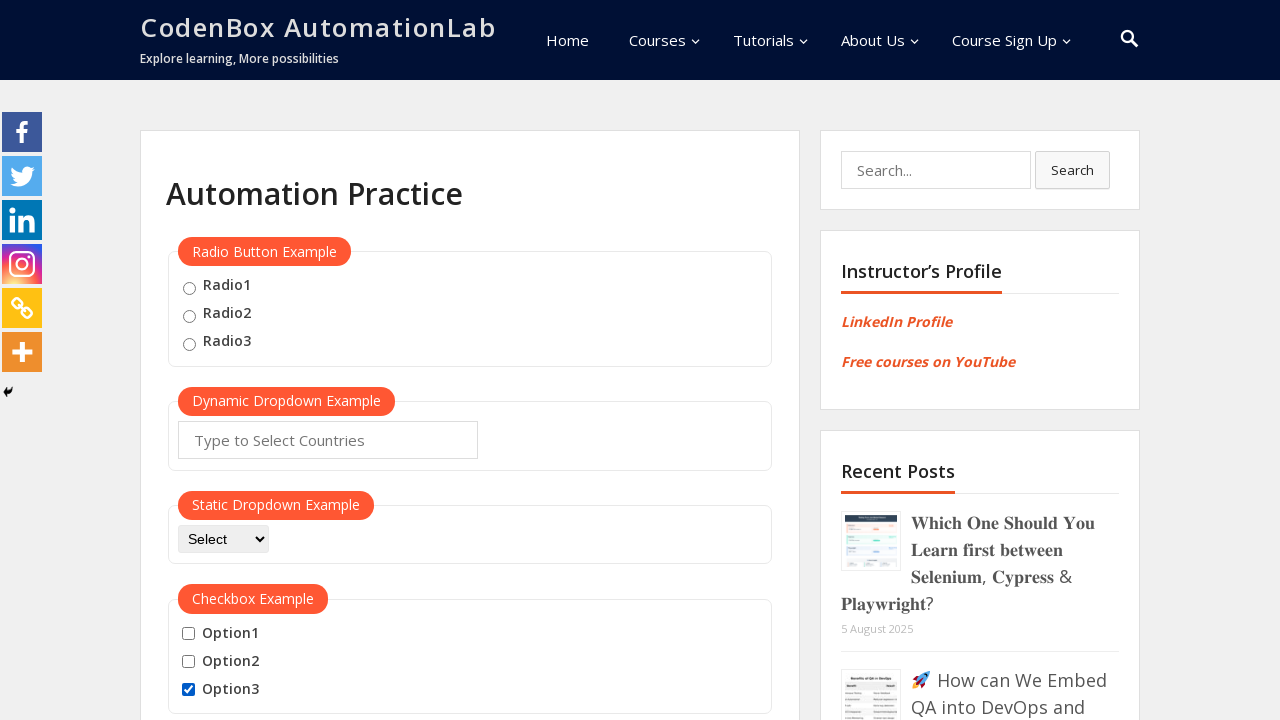

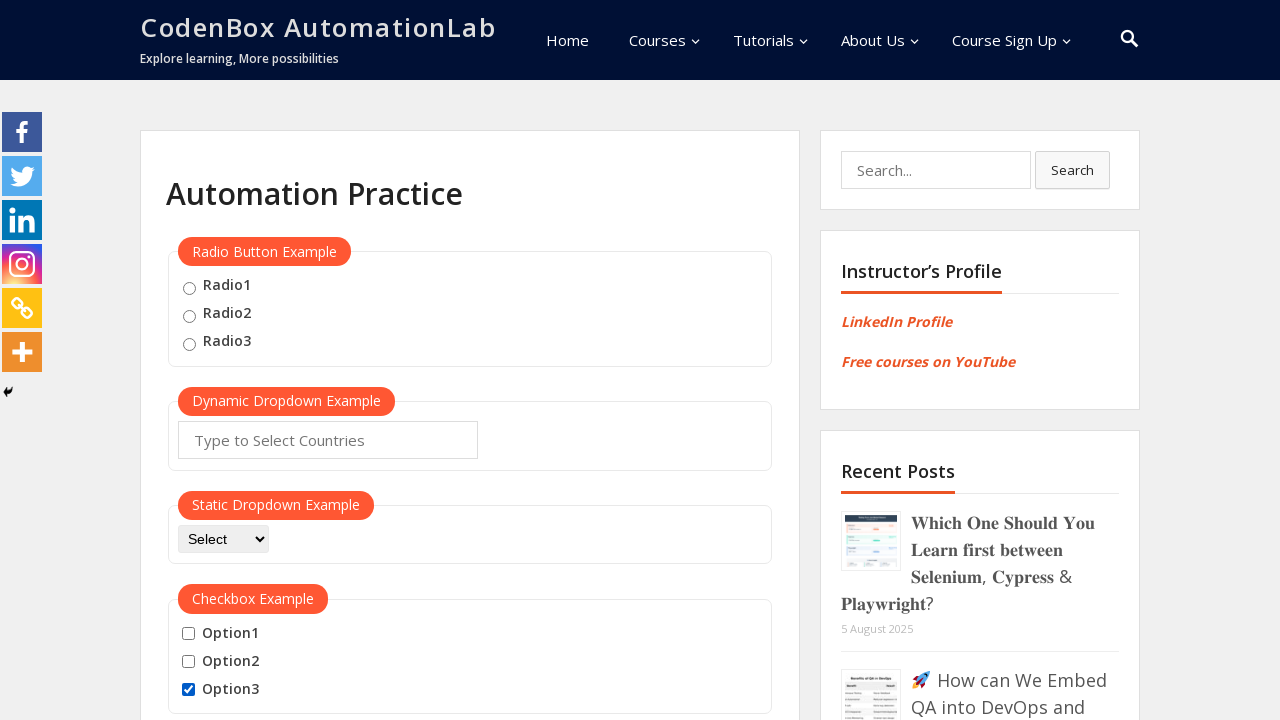